Tests passenger count dropdown functionality by opening the dropdown, incrementing the adult passenger count 4 times, and closing the dropdown

Starting URL: https://rahulshettyacademy.com/dropdownsPractise/

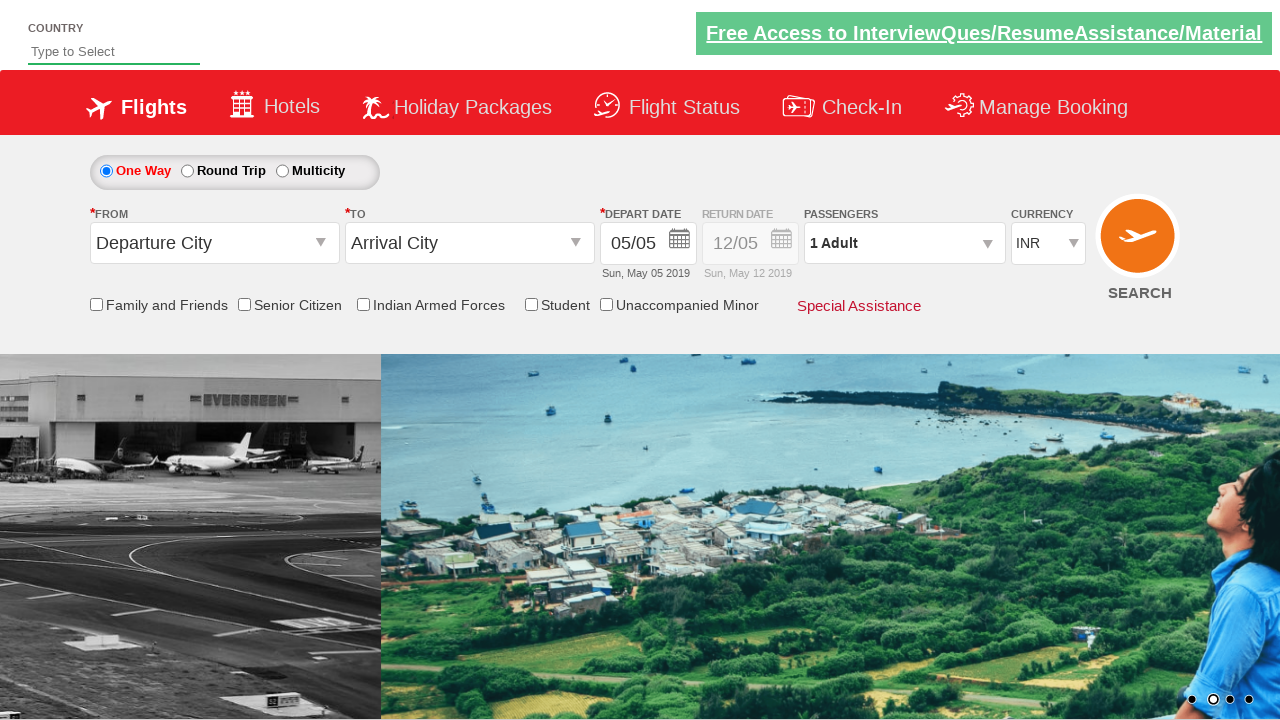

Clicked on passenger info dropdown to open it at (904, 243) on #divpaxinfo
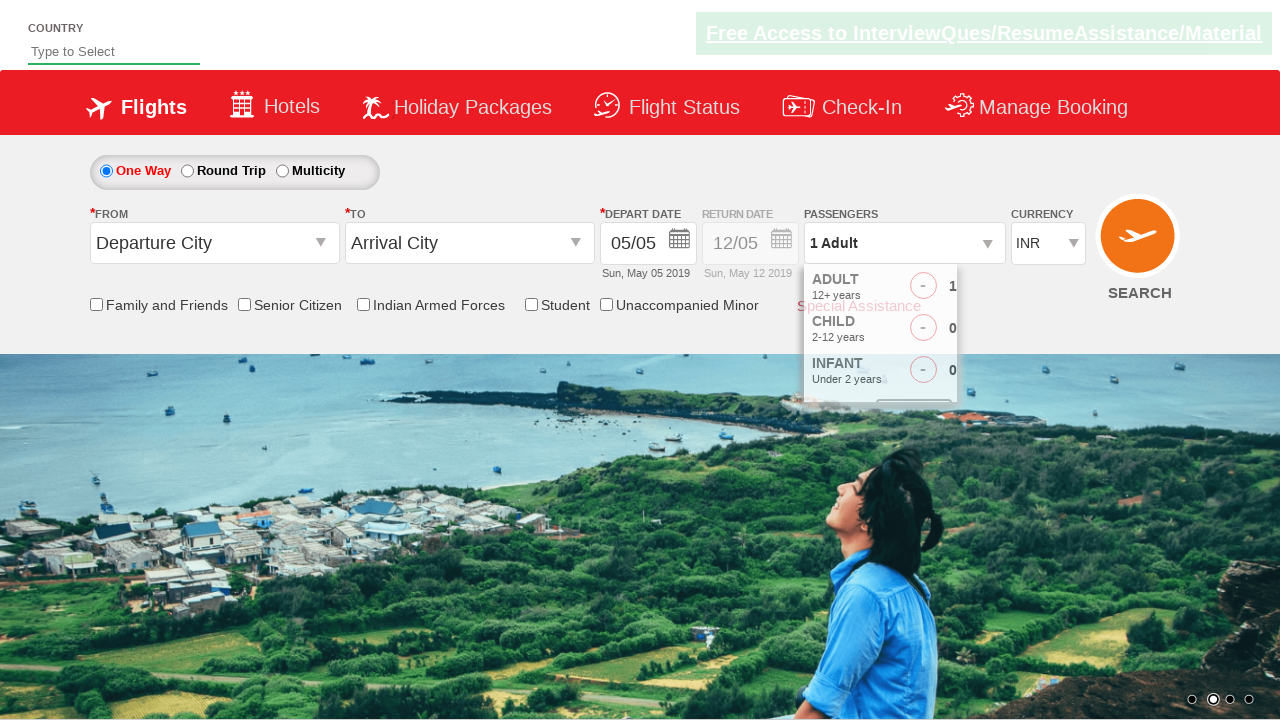

Waited 1000ms for dropdown to be visible
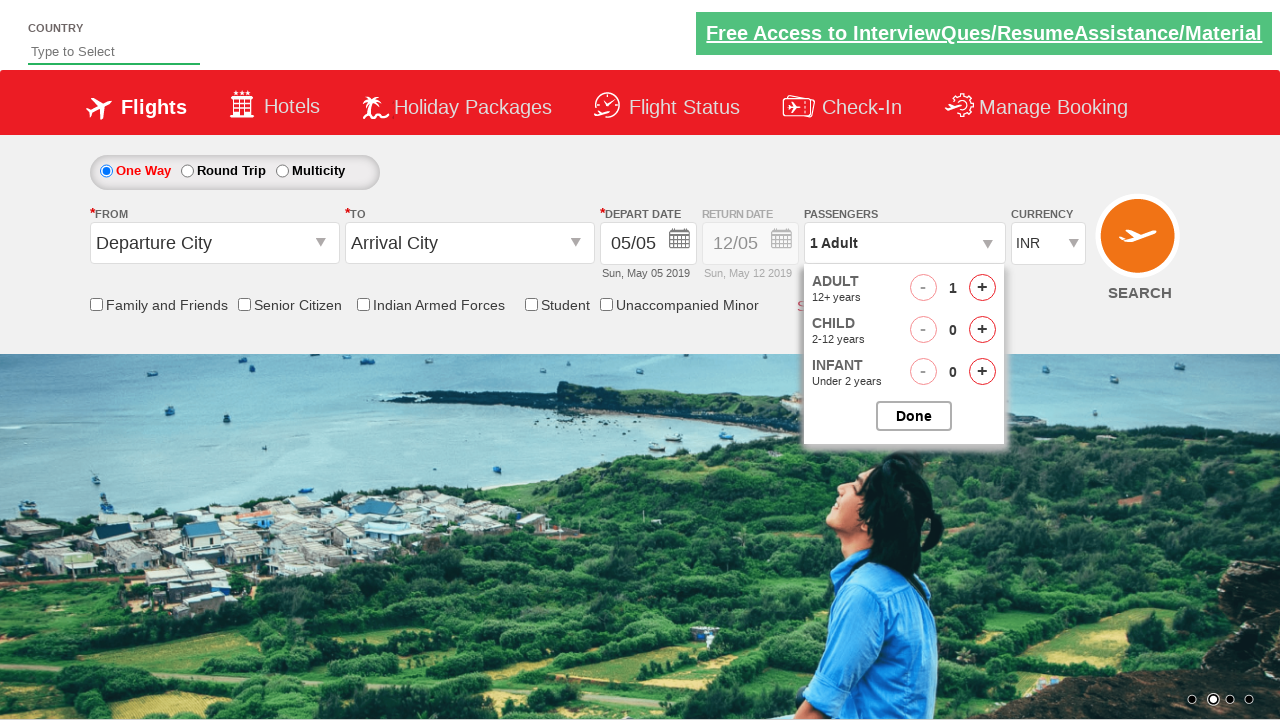

Incremented adult passenger count (iteration 1 of 4) at (982, 288) on #hrefIncAdt
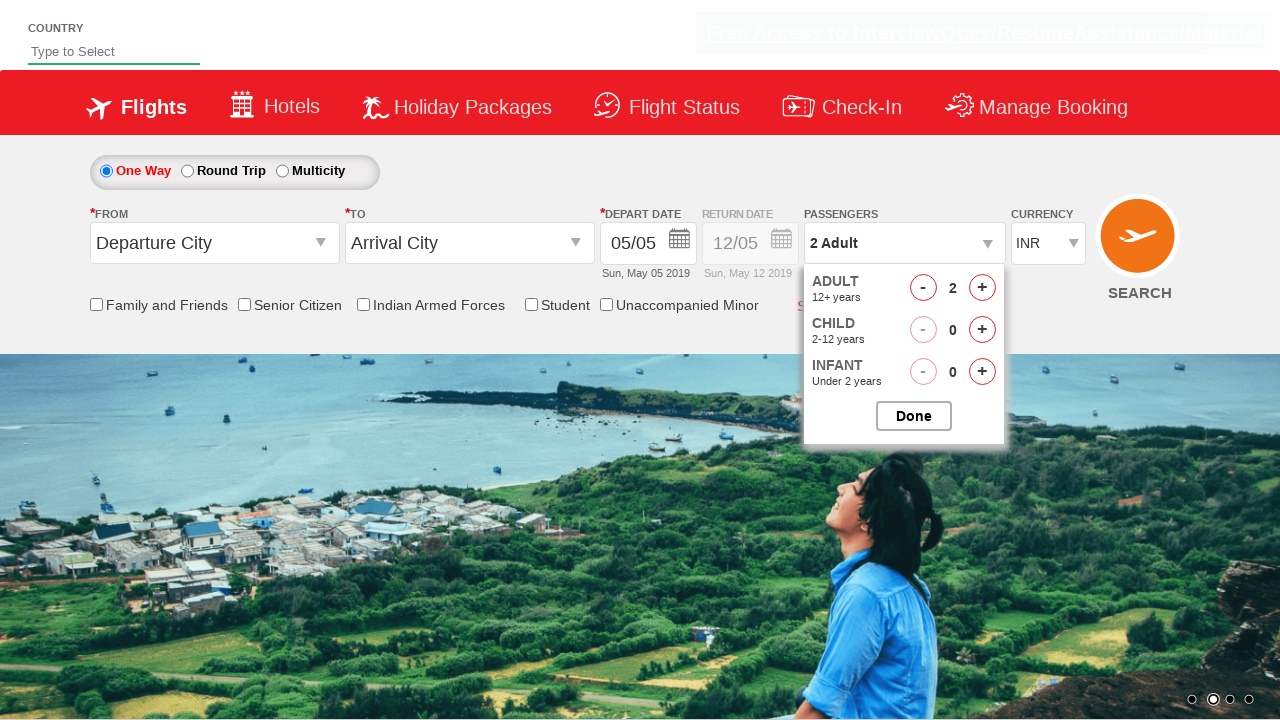

Incremented adult passenger count (iteration 2 of 4) at (982, 288) on #hrefIncAdt
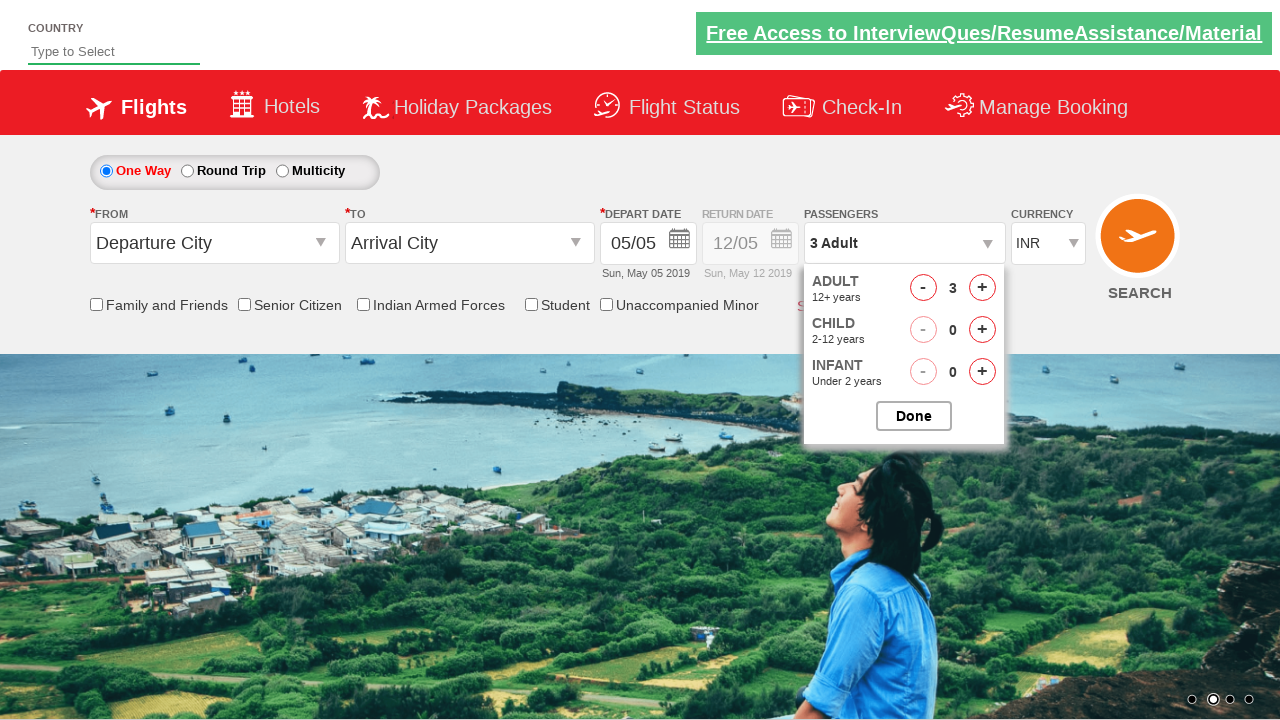

Incremented adult passenger count (iteration 3 of 4) at (982, 288) on #hrefIncAdt
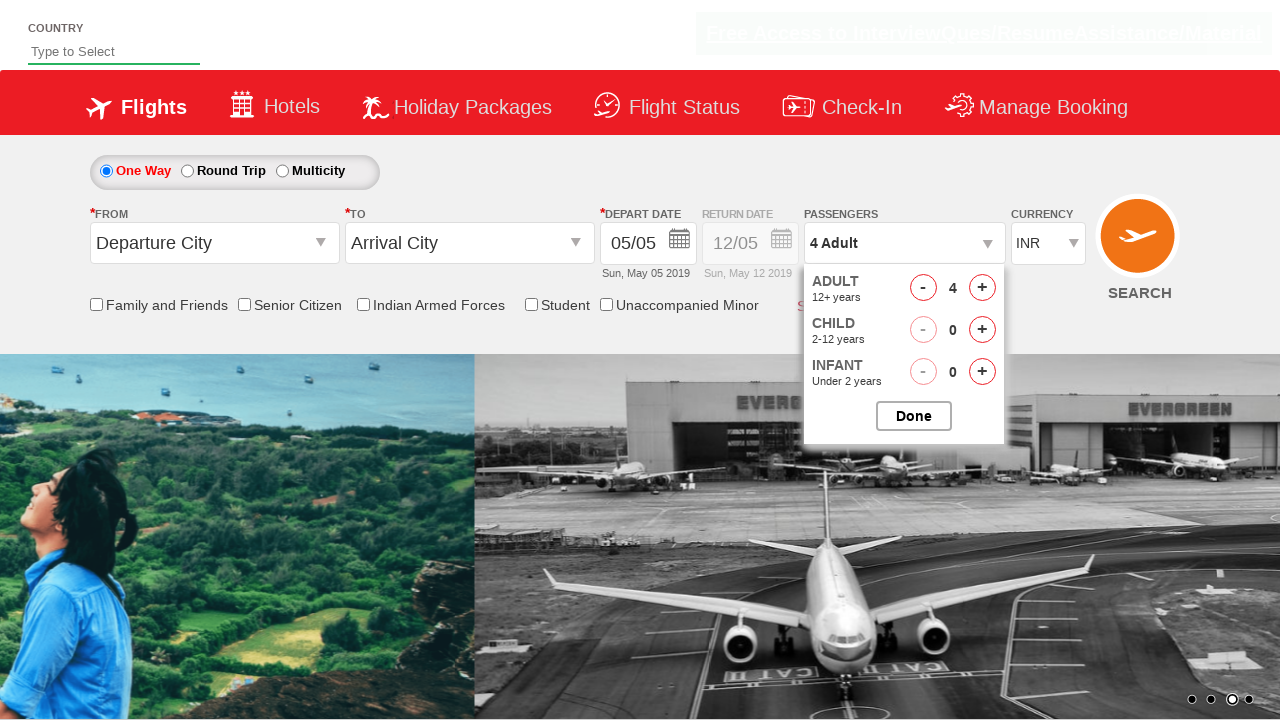

Incremented adult passenger count (iteration 4 of 4) at (982, 288) on #hrefIncAdt
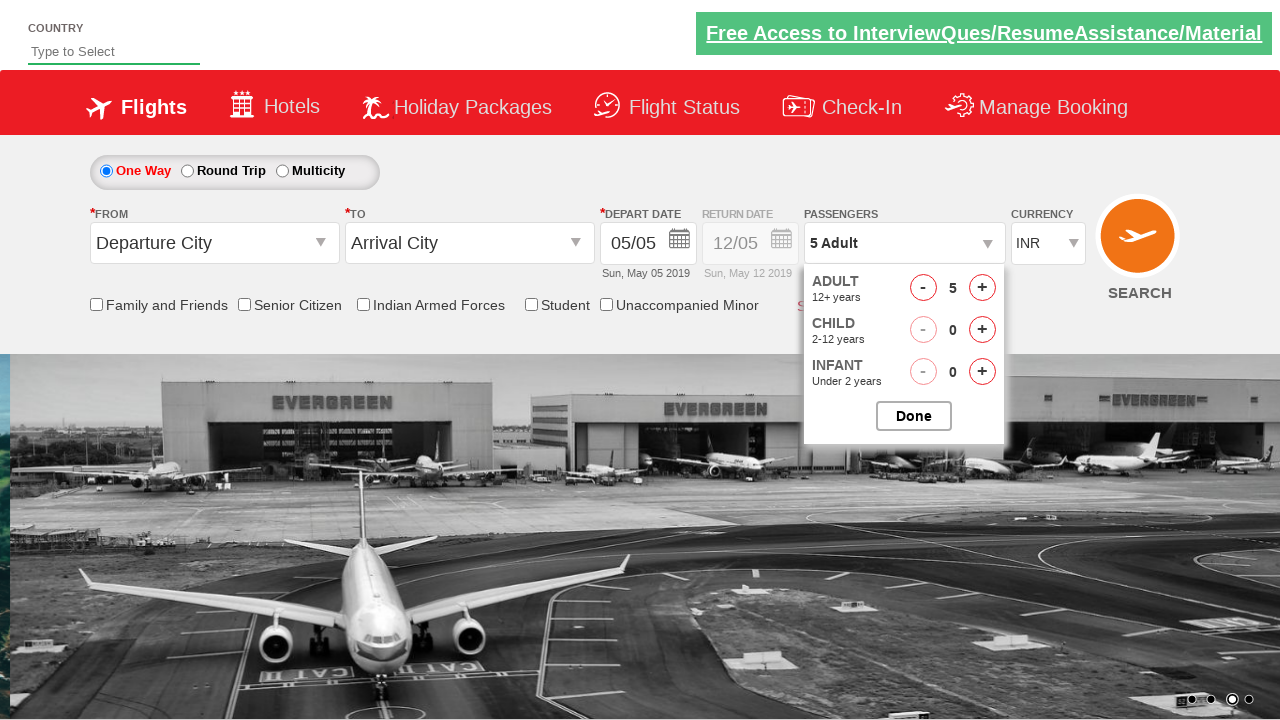

Closed the passenger options dropdown at (914, 416) on #btnclosepaxoption
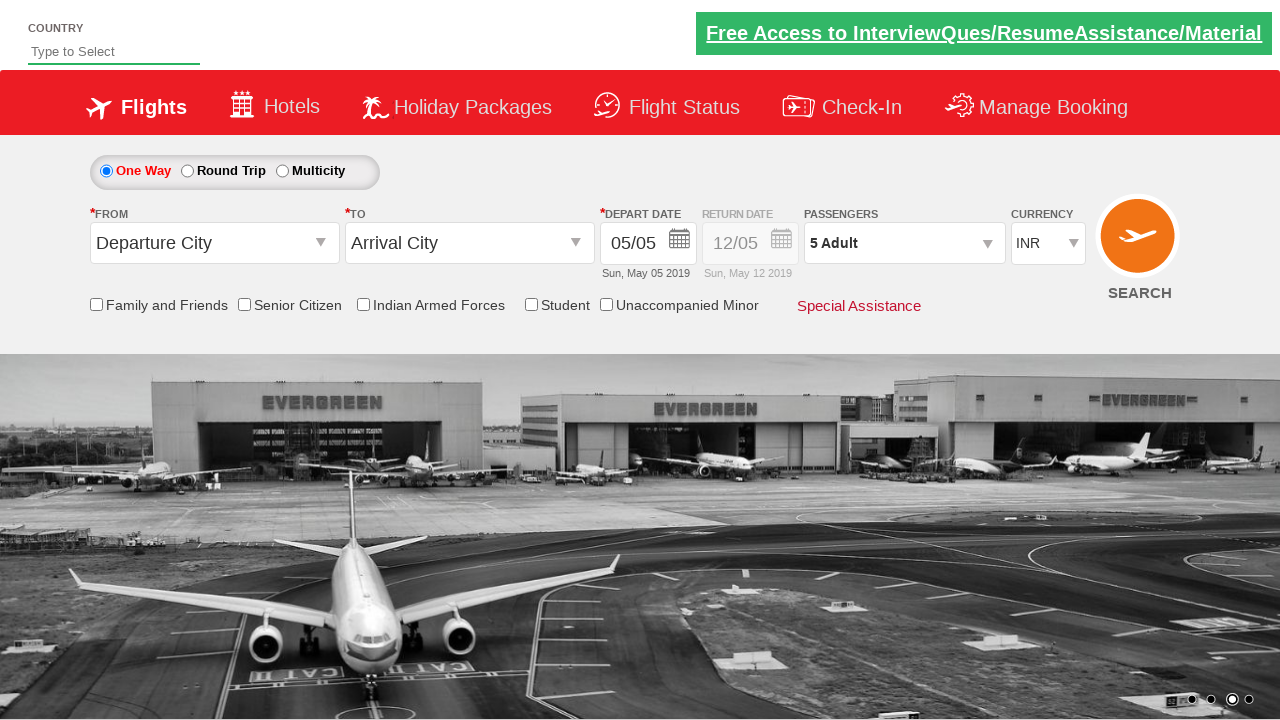

Verified dropdown text element is present
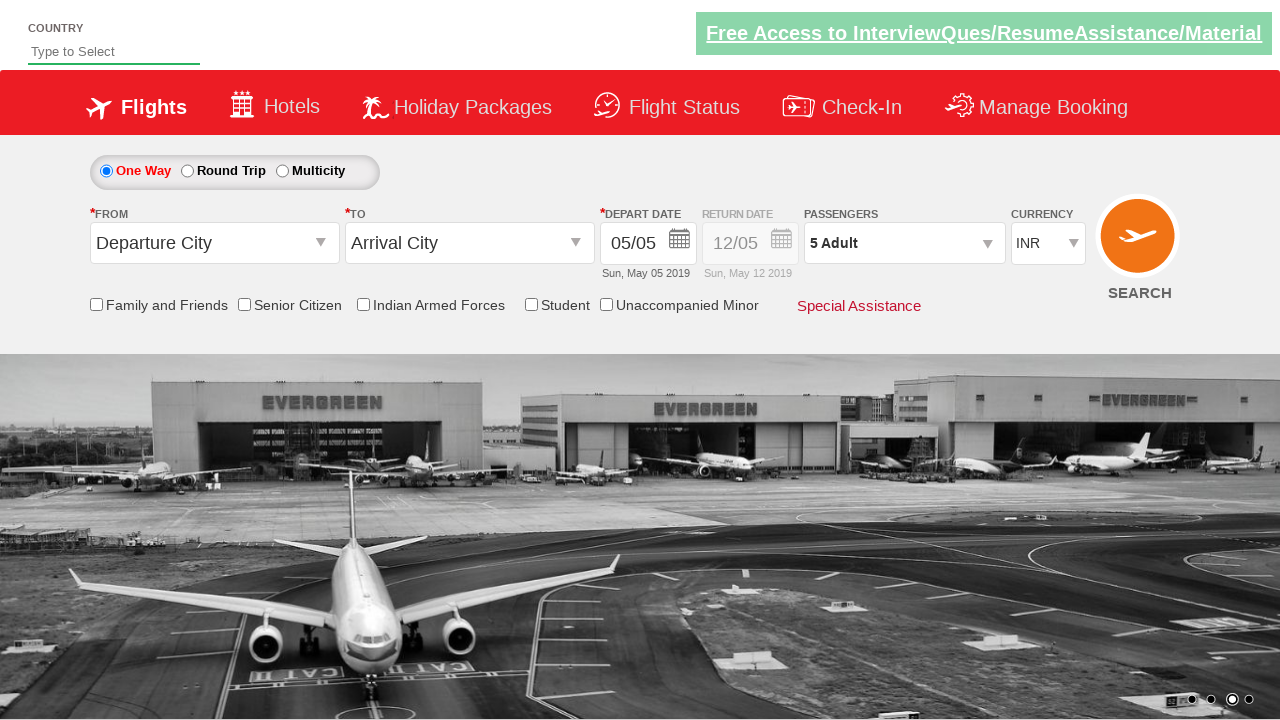

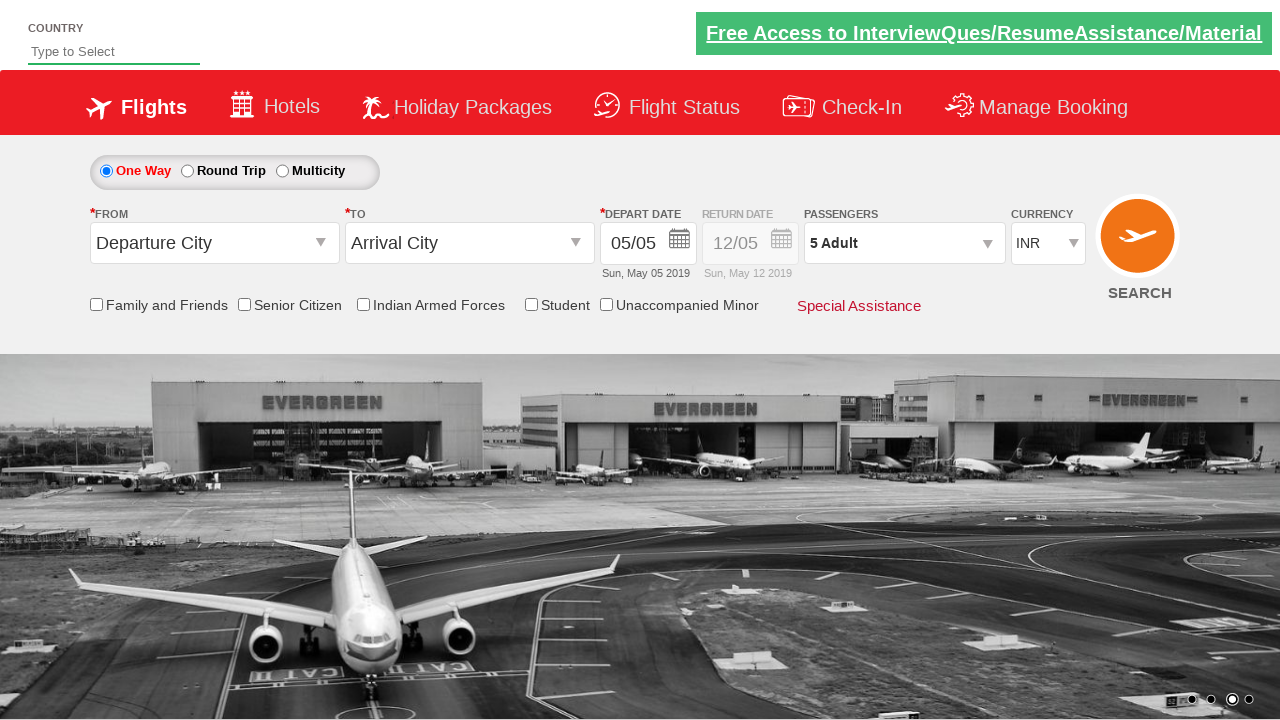